Tests dynamic controls page by clicking Remove button, waiting for "It's gone!" message with explicit wait, clicking Add button, and verifying "It's back" message appears

Starting URL: https://the-internet.herokuapp.com/dynamic_controls

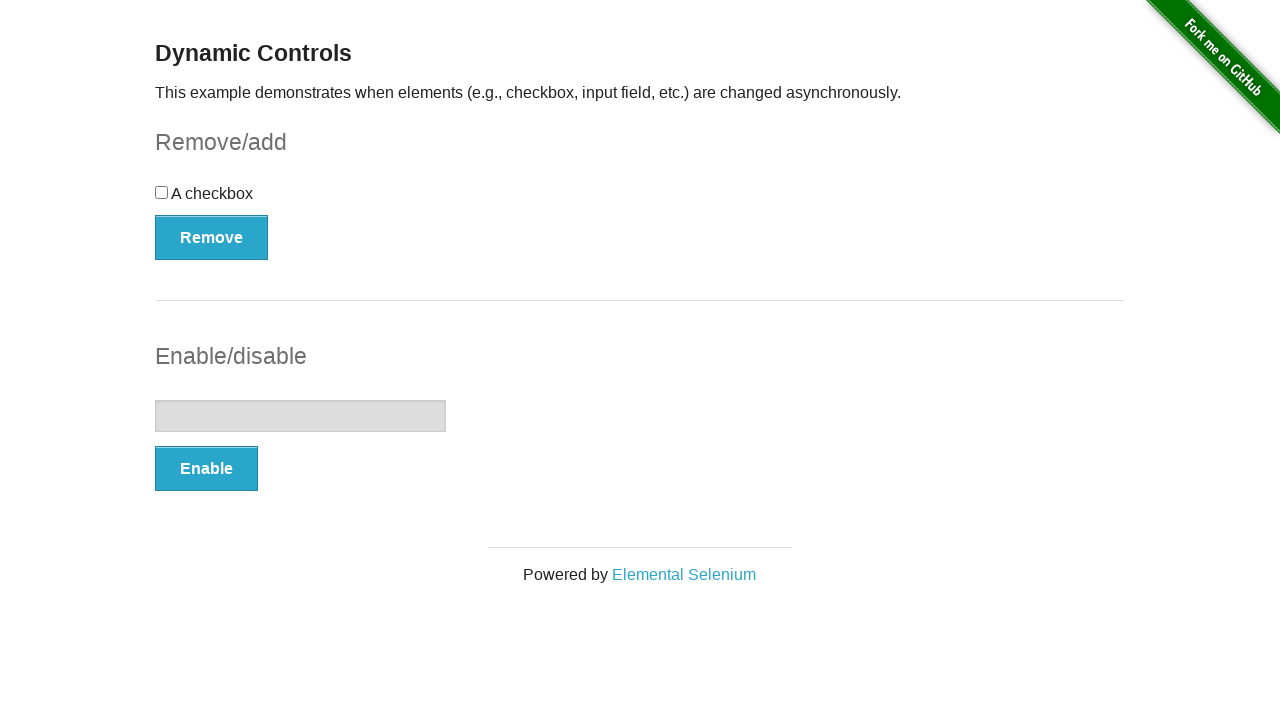

Navigated to dynamic controls page
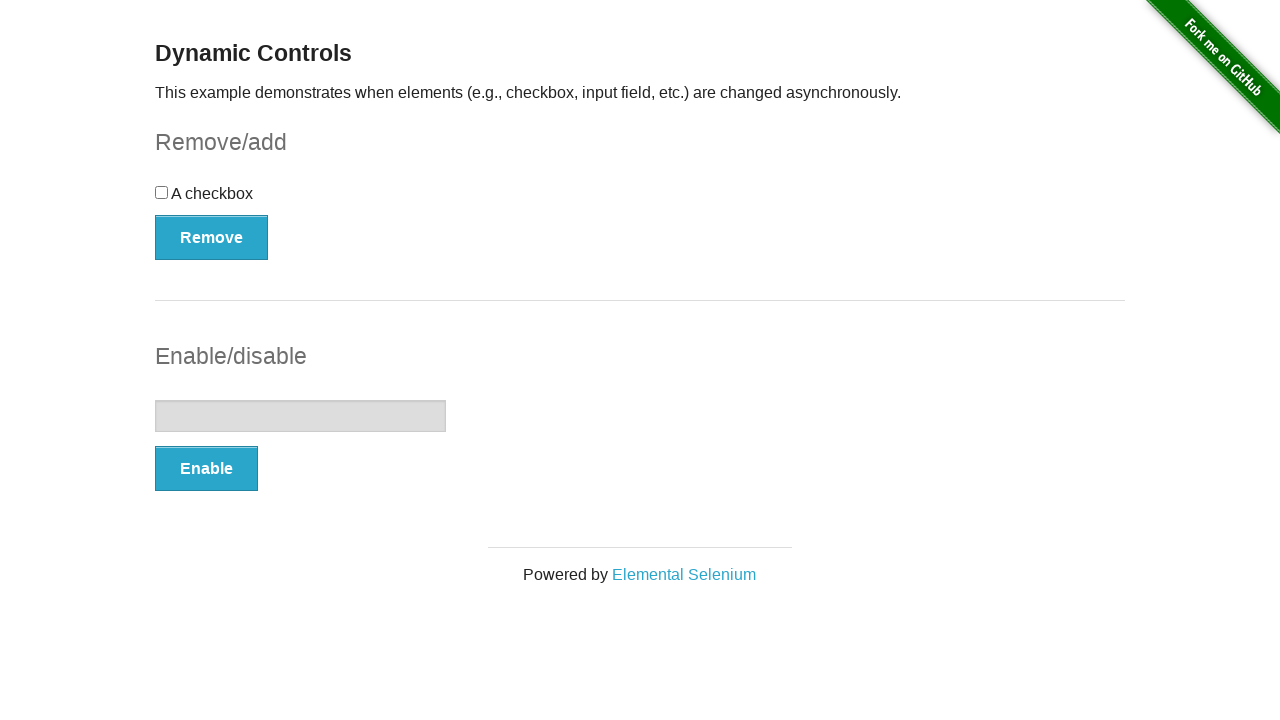

Clicked Remove button at (212, 237) on xpath=//button[text()='Remove']
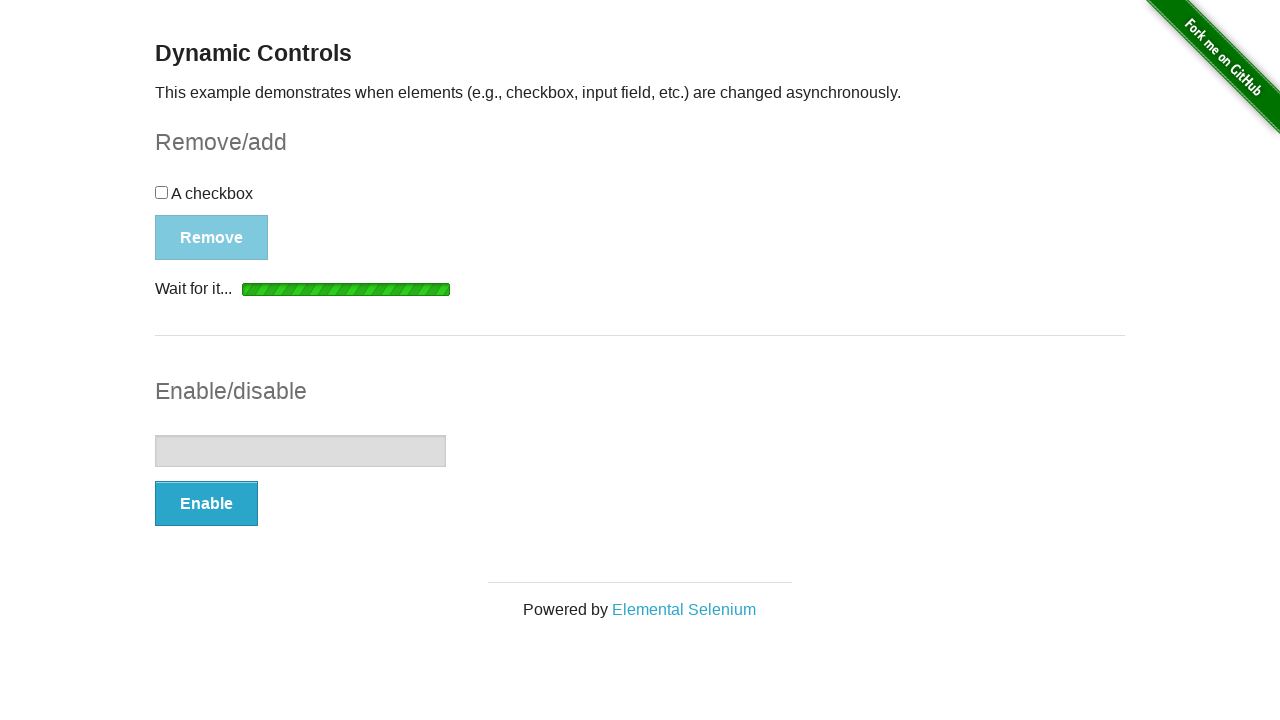

Waited for and found 'It's gone!' message
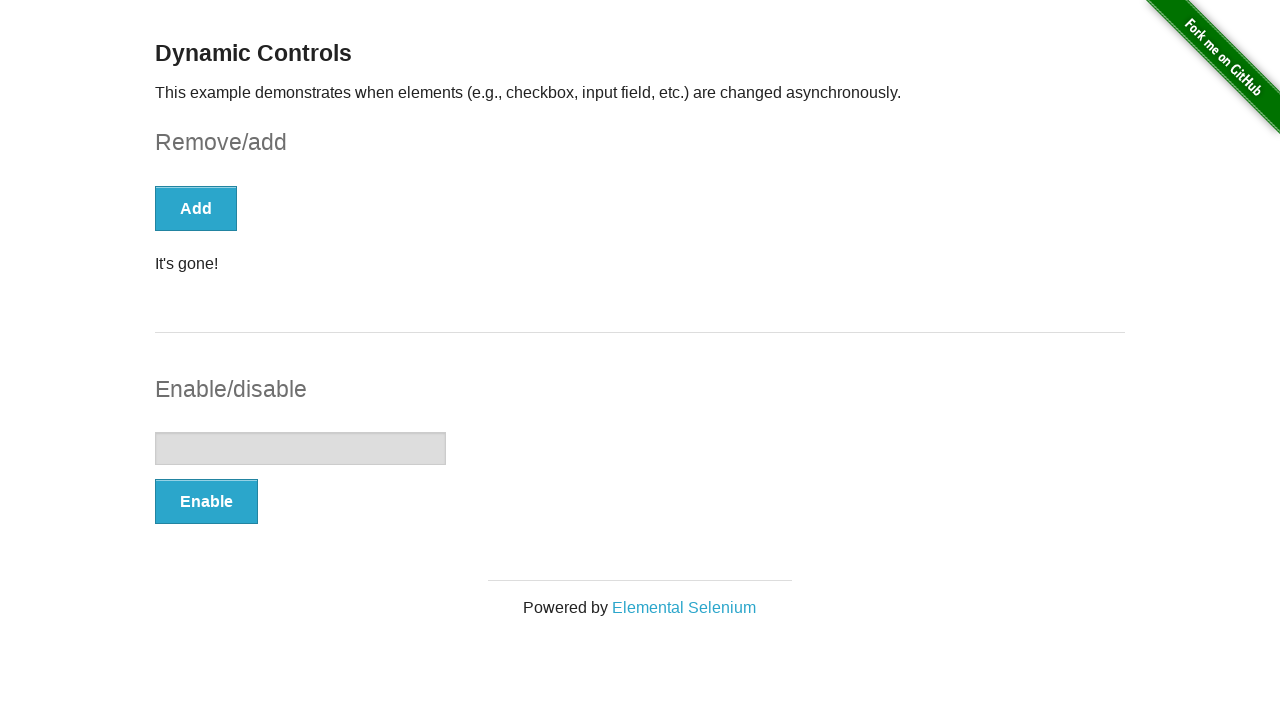

Verified 'It's gone!' message is visible
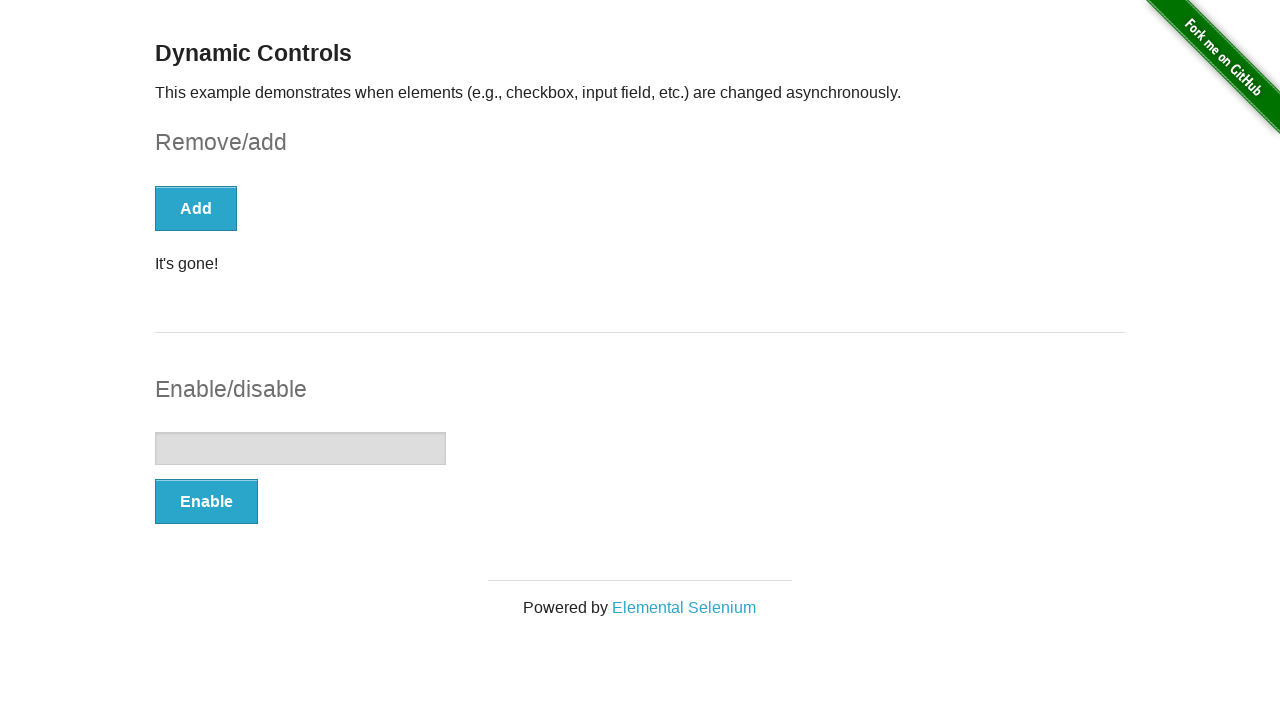

Clicked Add button at (196, 208) on xpath=//button[text()='Add']
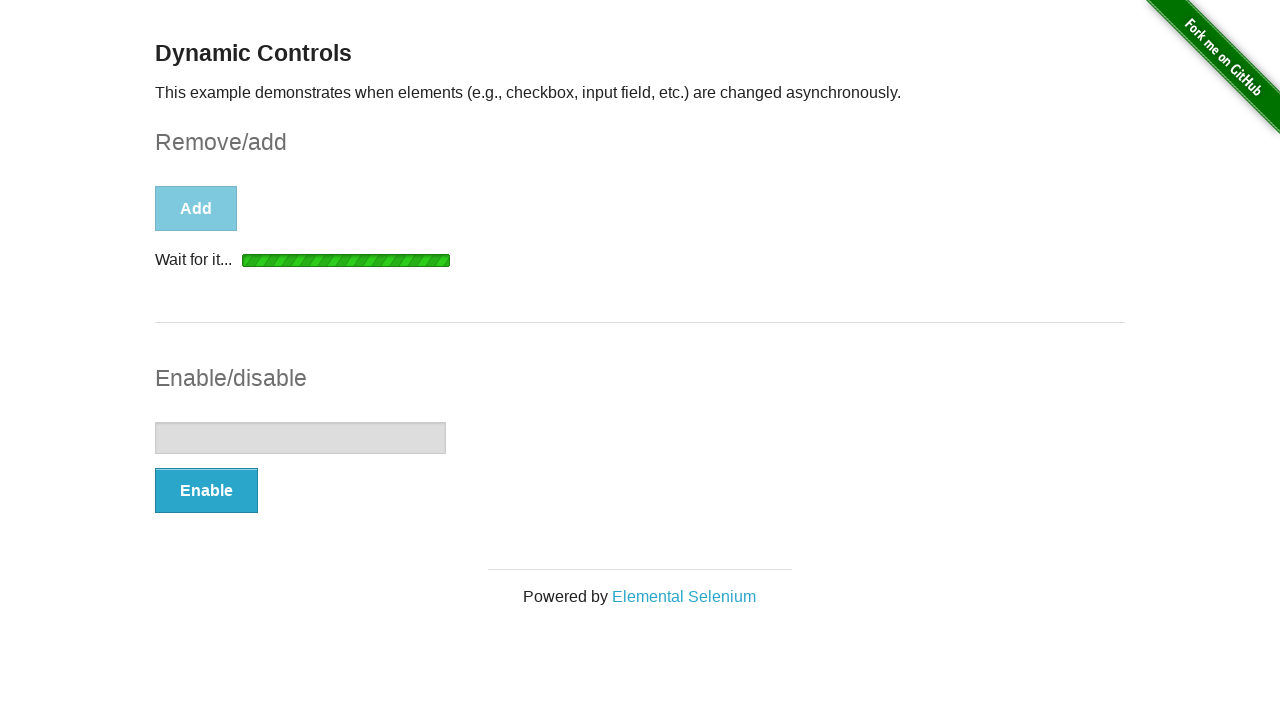

Waited for and found 'It's back' message
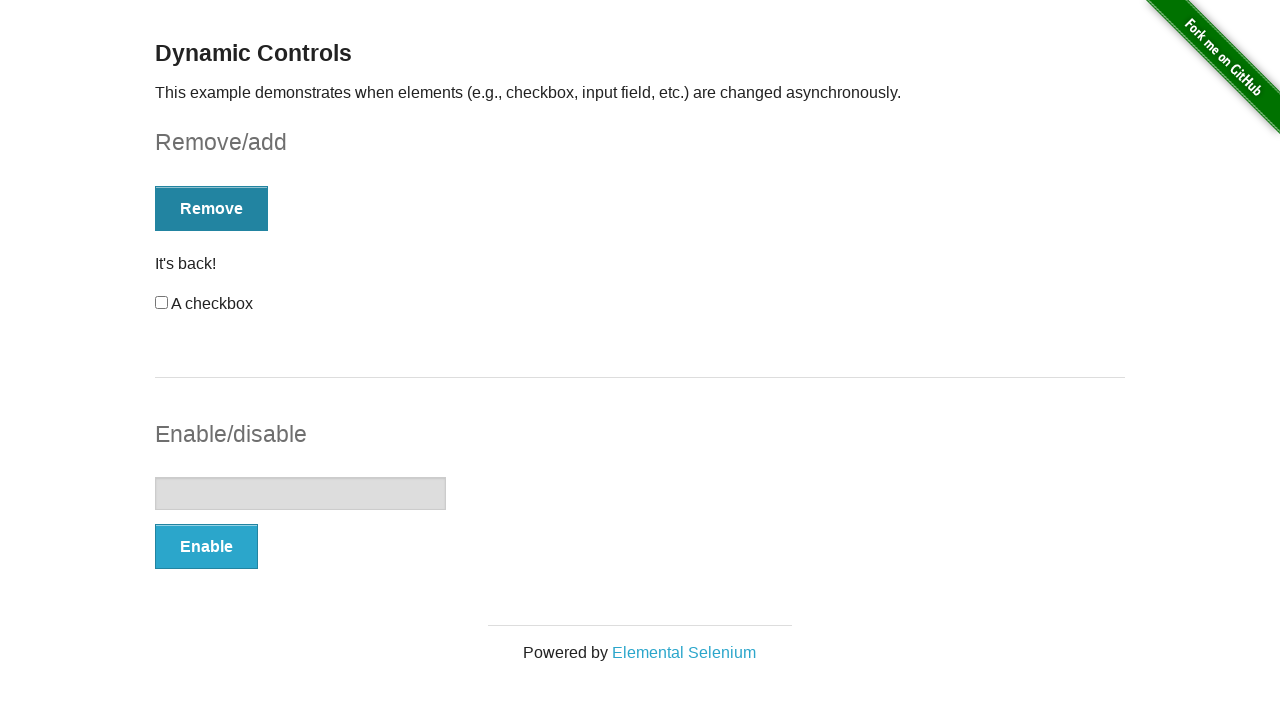

Verified 'It's back' message is visible
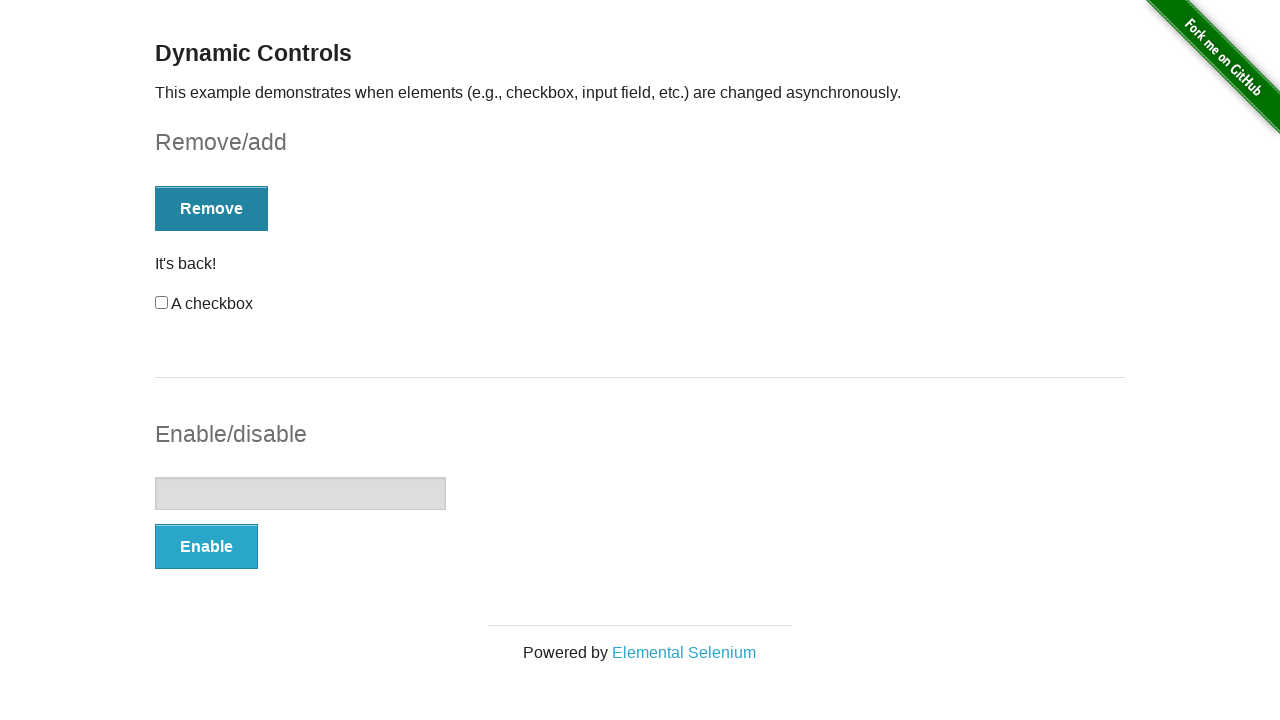

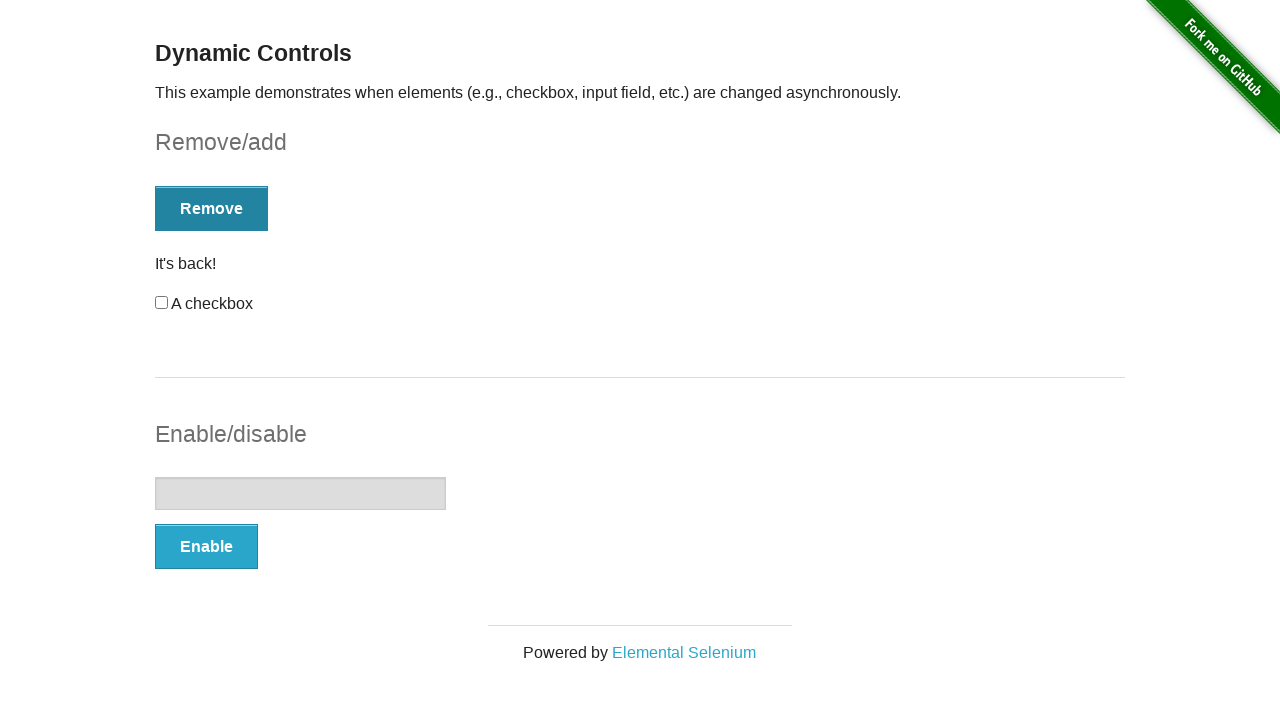